Tests calculator 2+2=4 using keyboard input

Starting URL: http://mhunterak.github.io/calc.html

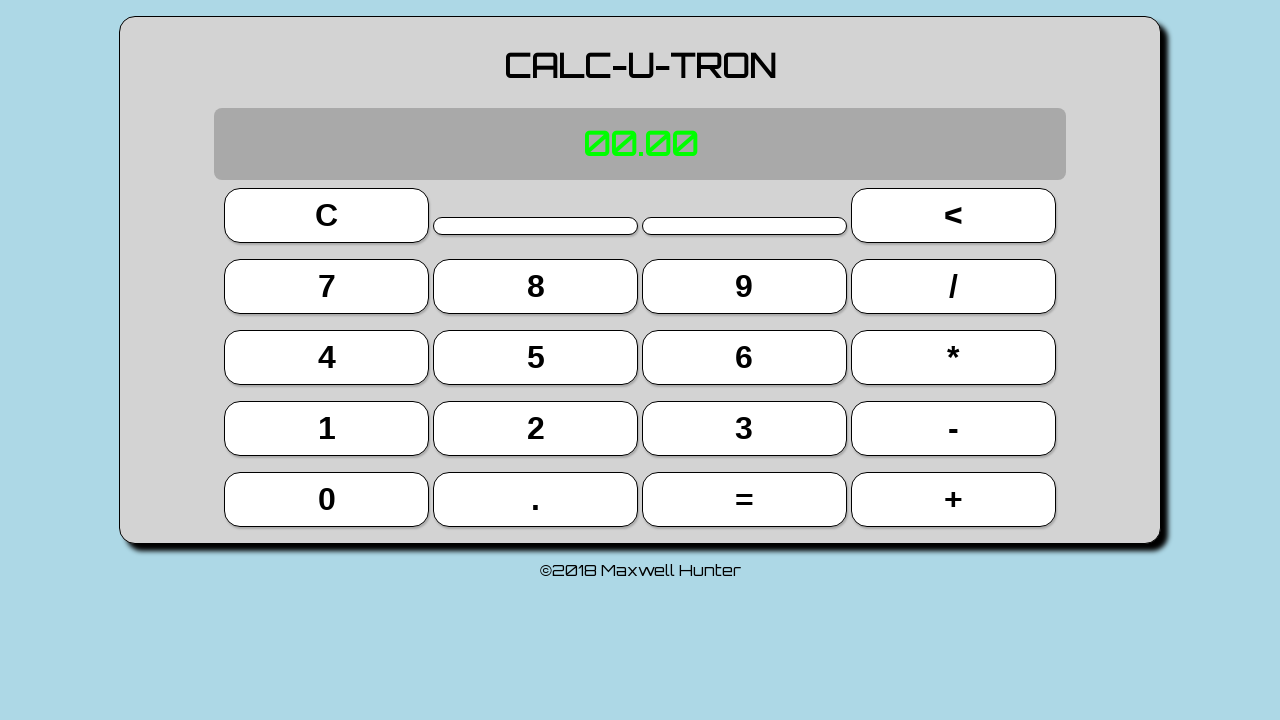

Page loaded and DOM content ready
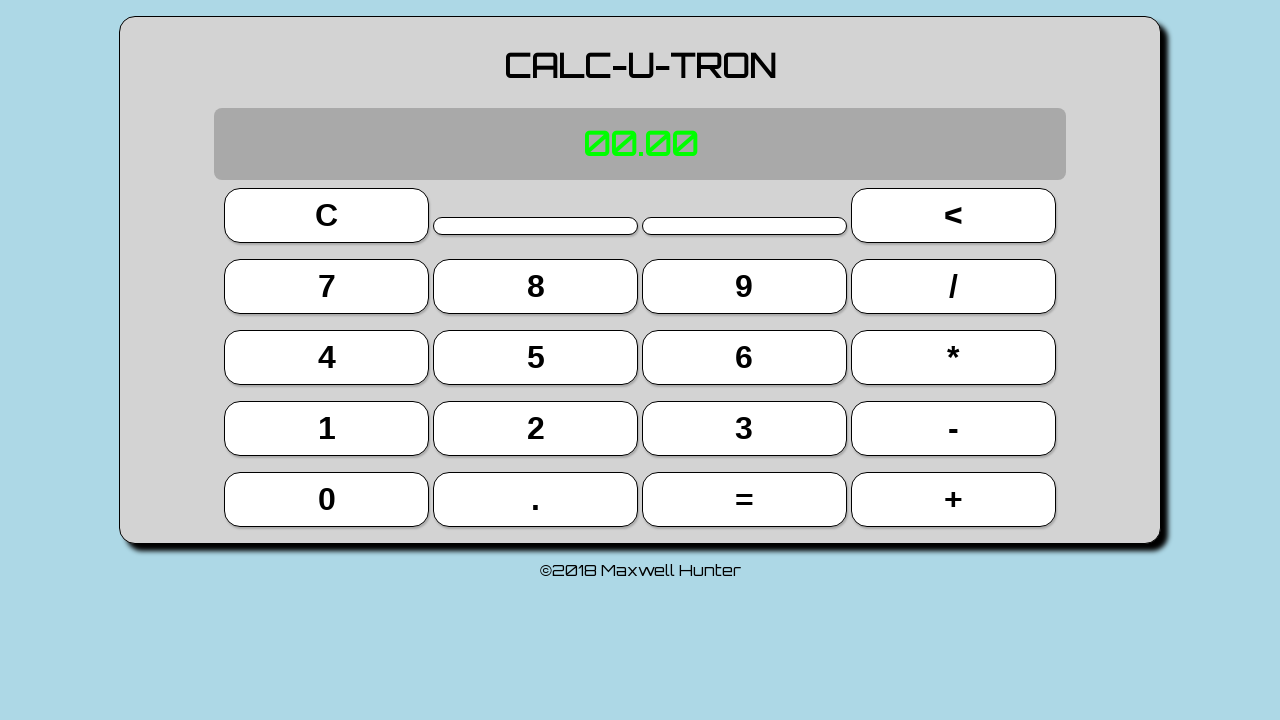

Typed '2+2' using keyboard
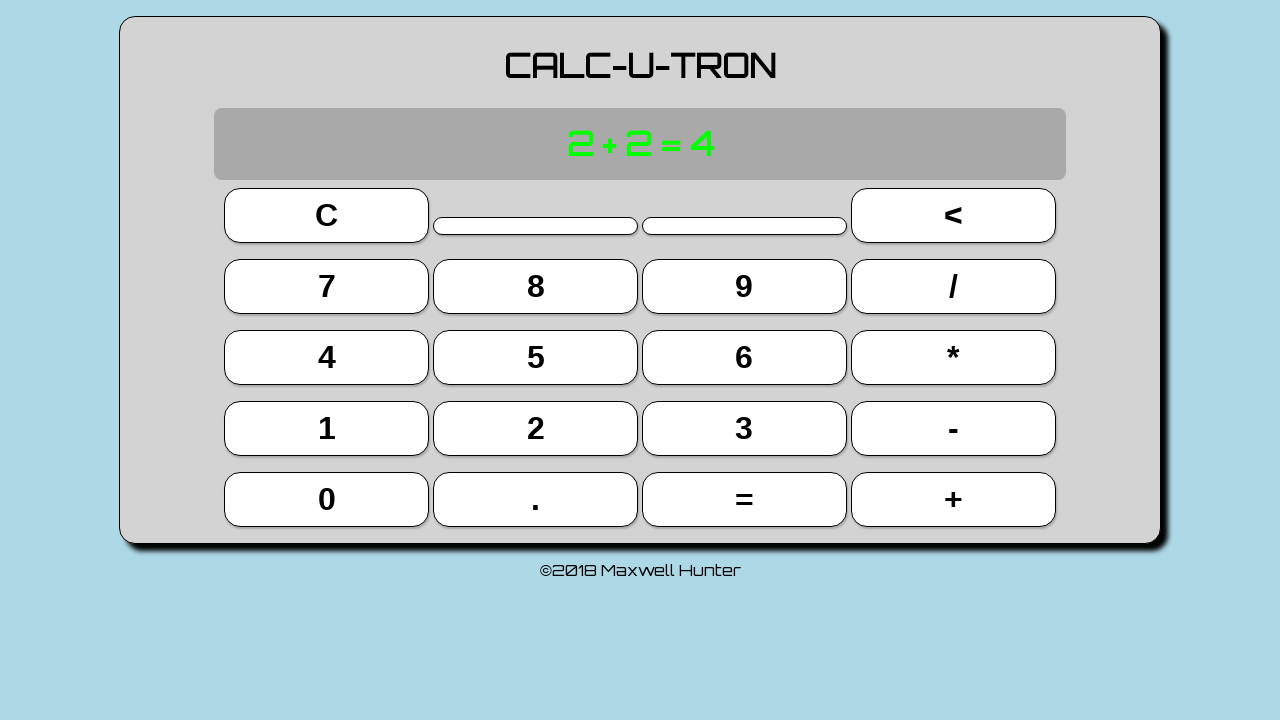

Pressed Enter to calculate result
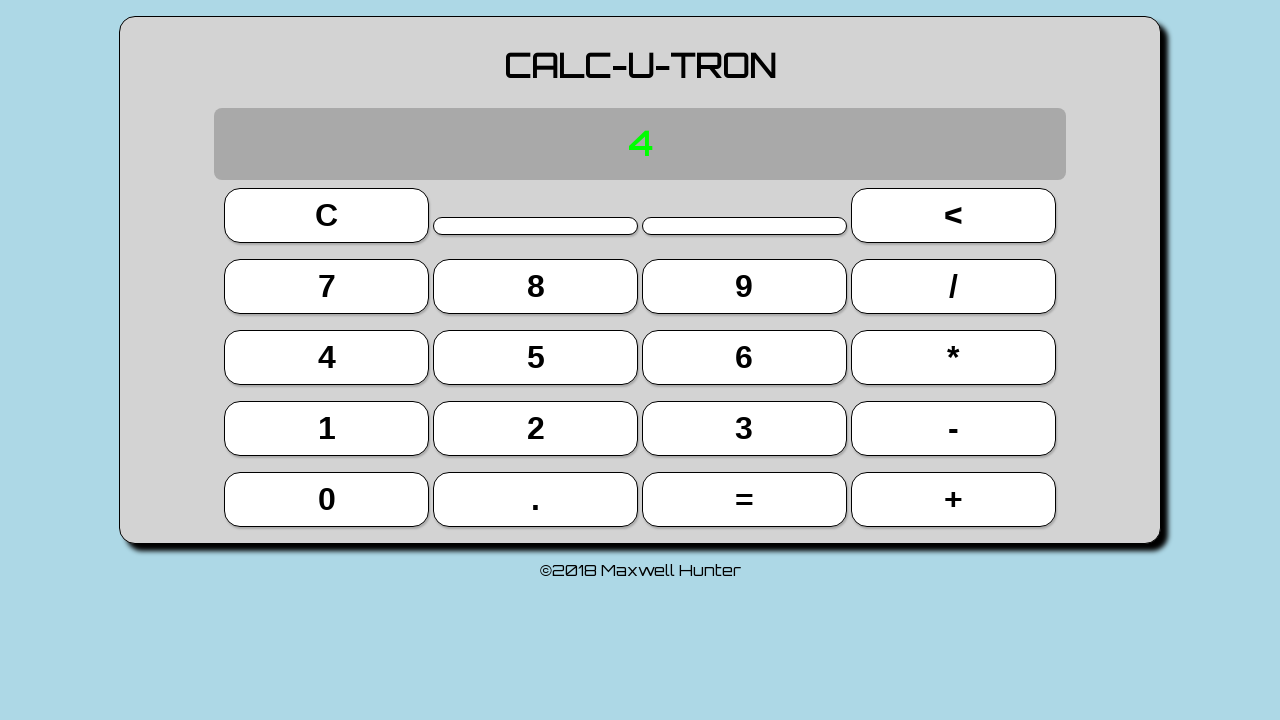

Located calculator display element
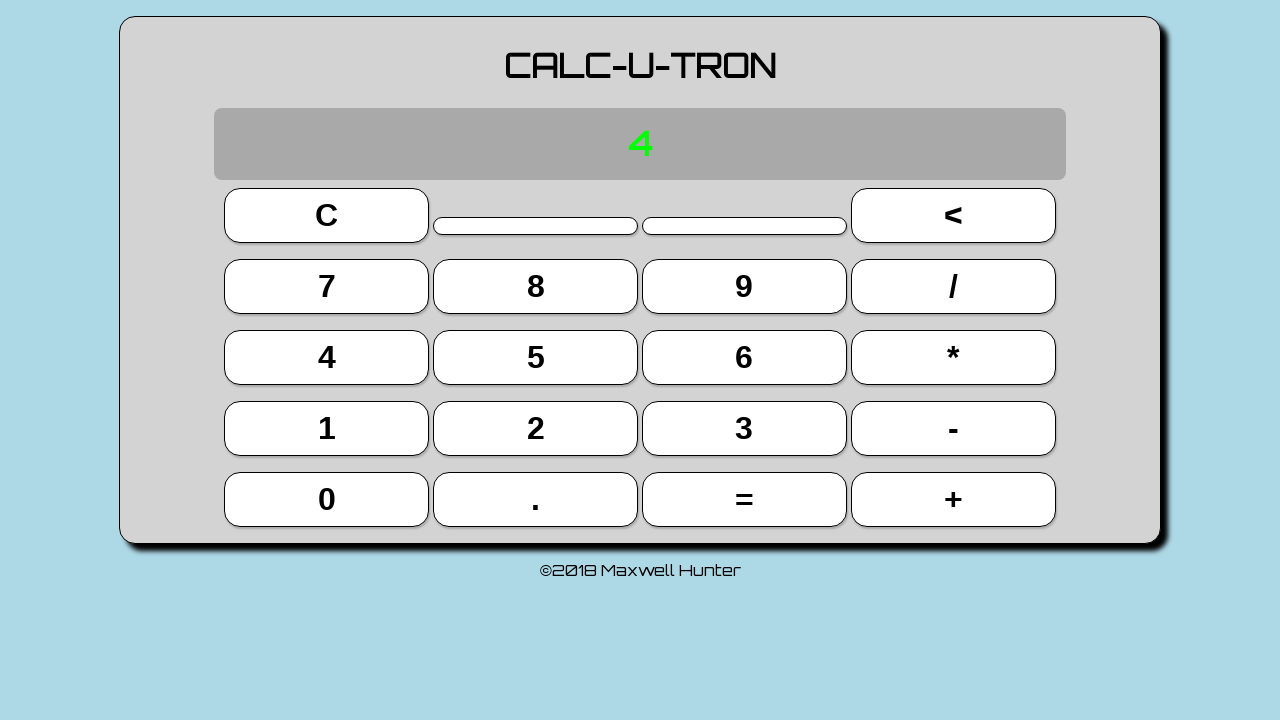

Verified calculator display shows '4'
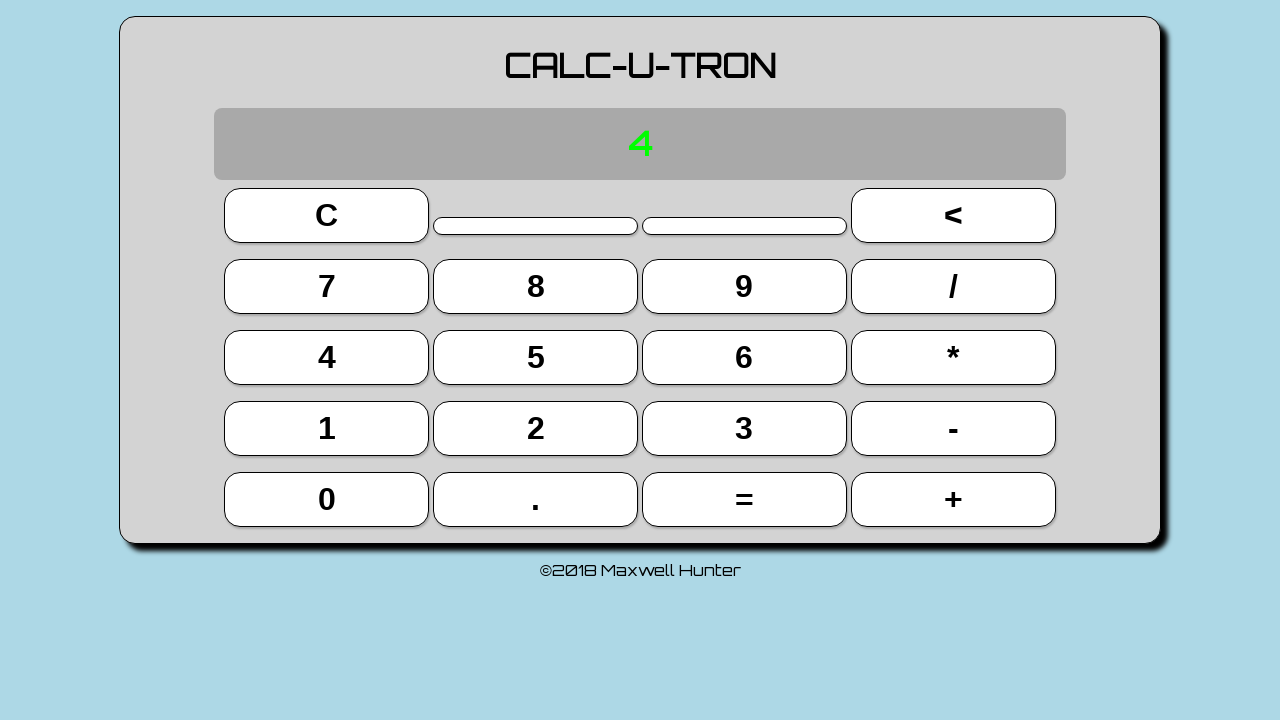

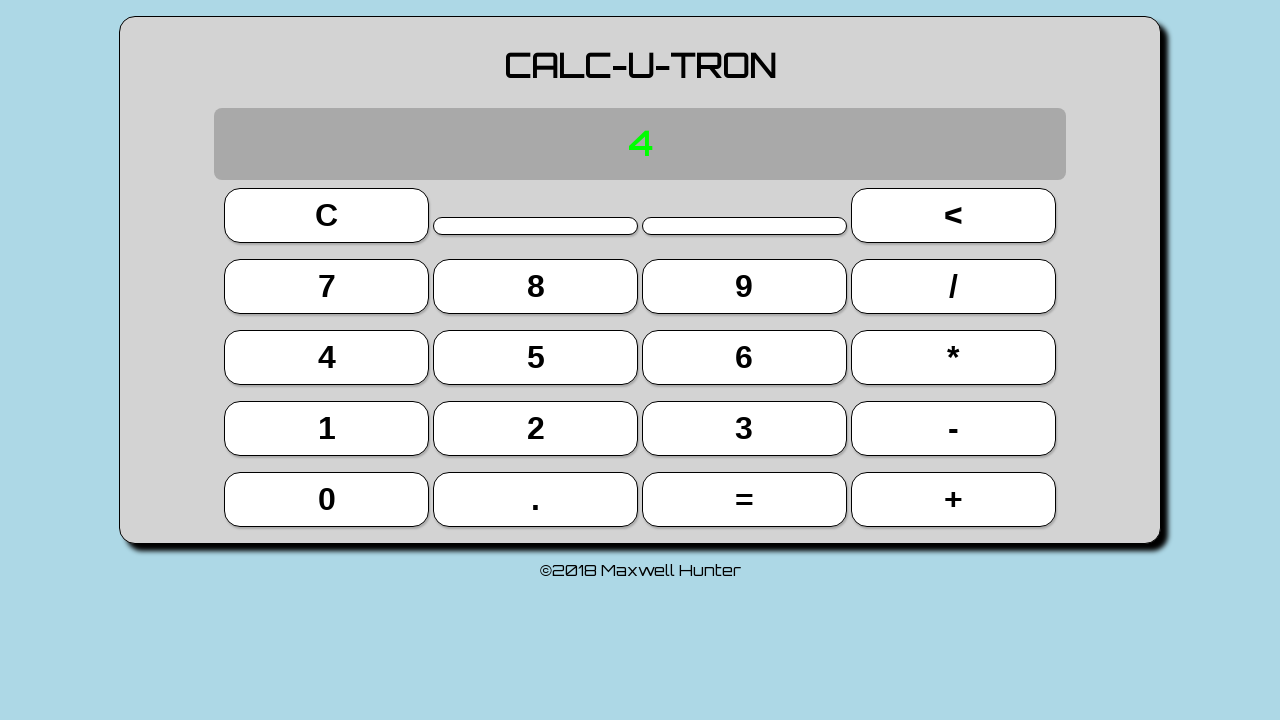